Tests submitting the form with multiple invalid email formats and verifies each one triggers the red border error validation.

Starting URL: https://demoqa.com/text-box

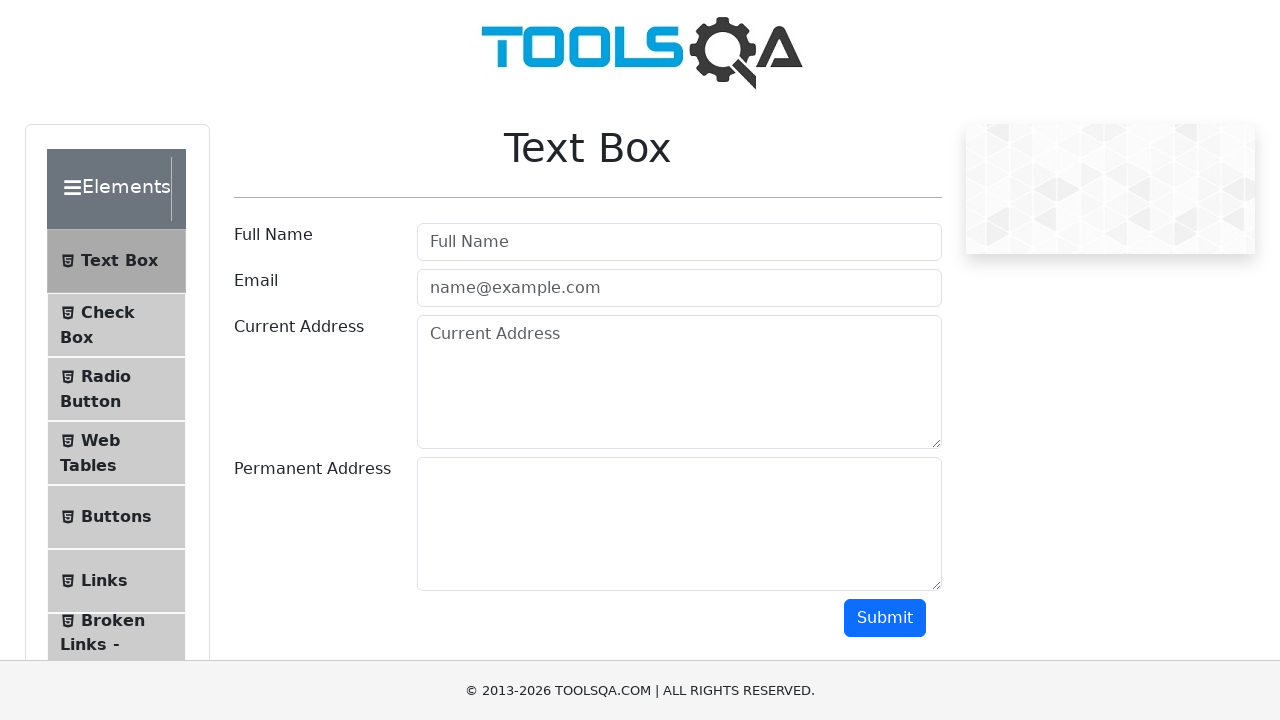

Filled email field with invalid email: 'johndoegmail.com' on #userEmail
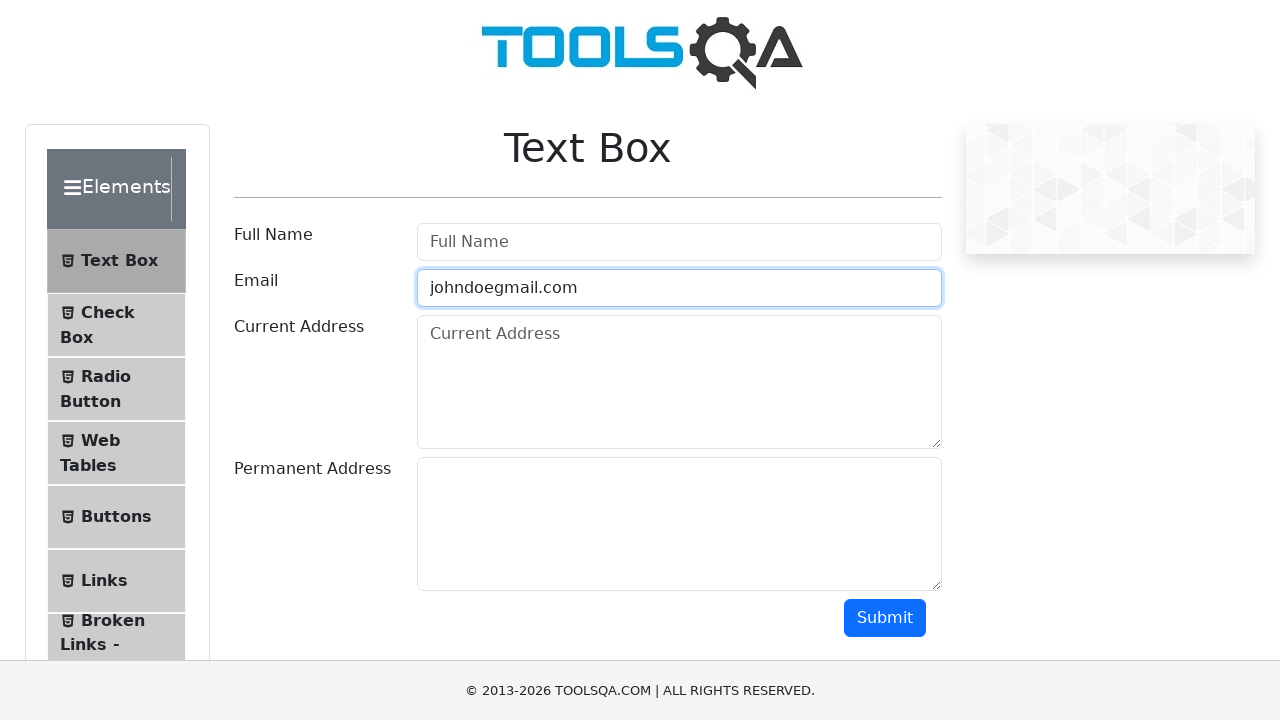

Clicked submit button to validate form at (885, 618) on #submit
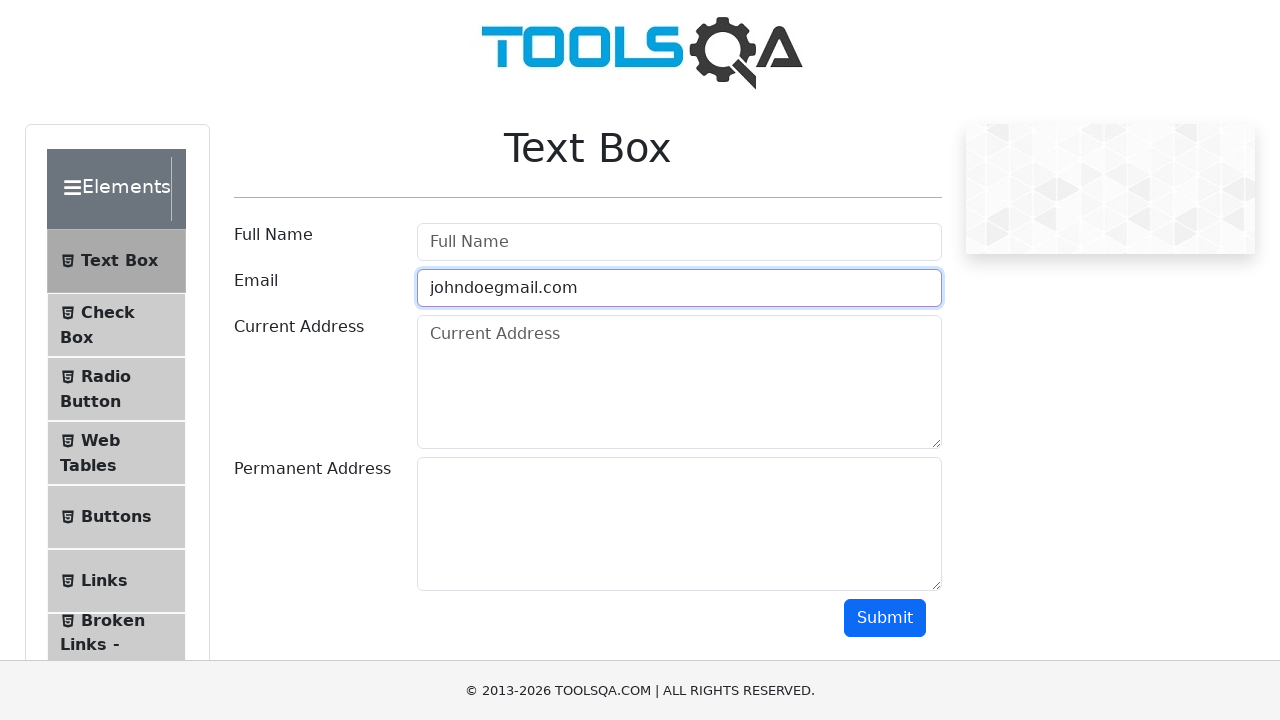

Waited for validation to complete
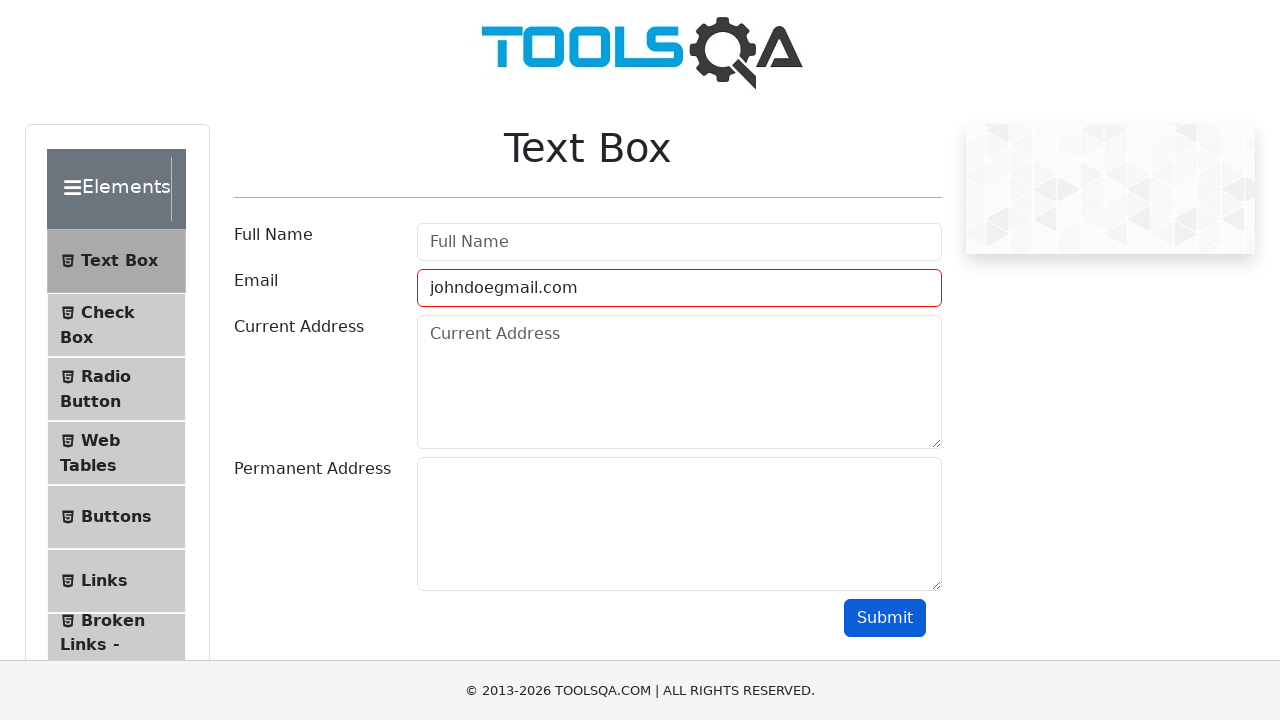

Retrieved computed border style for email field: '1px solid rgb(255, 0, 0)'
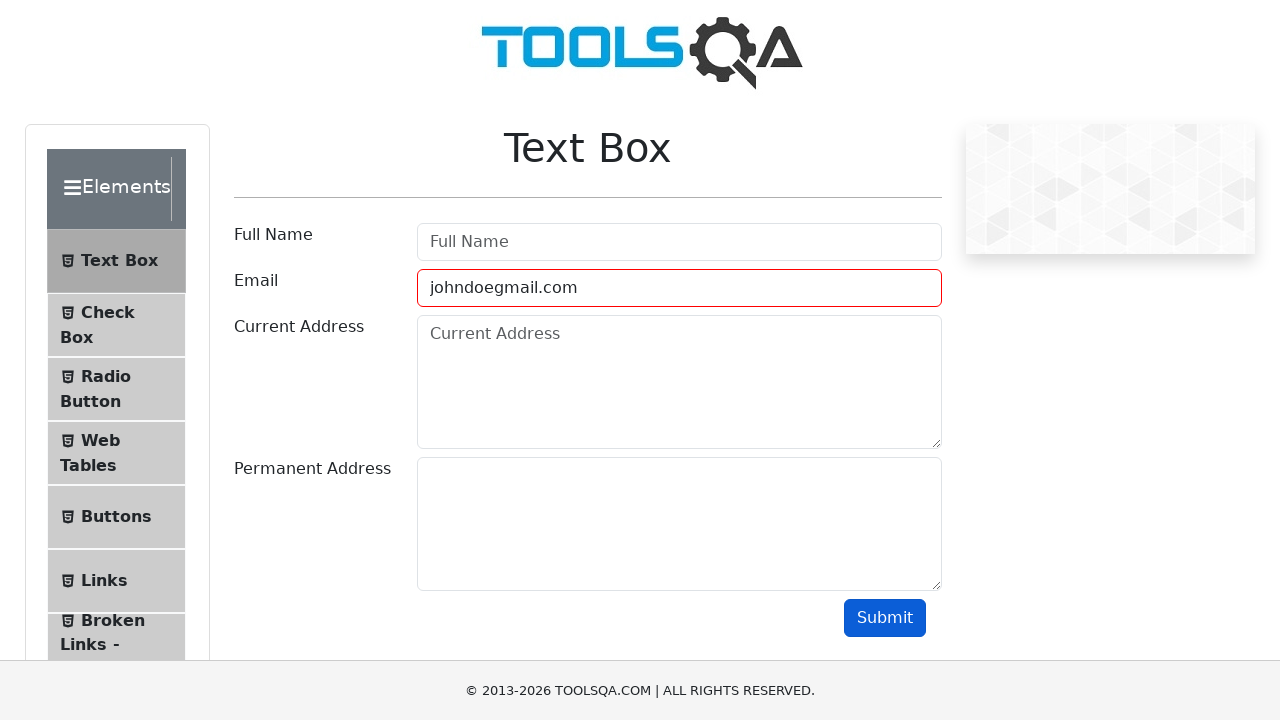

Verified red border error is present for invalid email: 'johndoegmail.com'
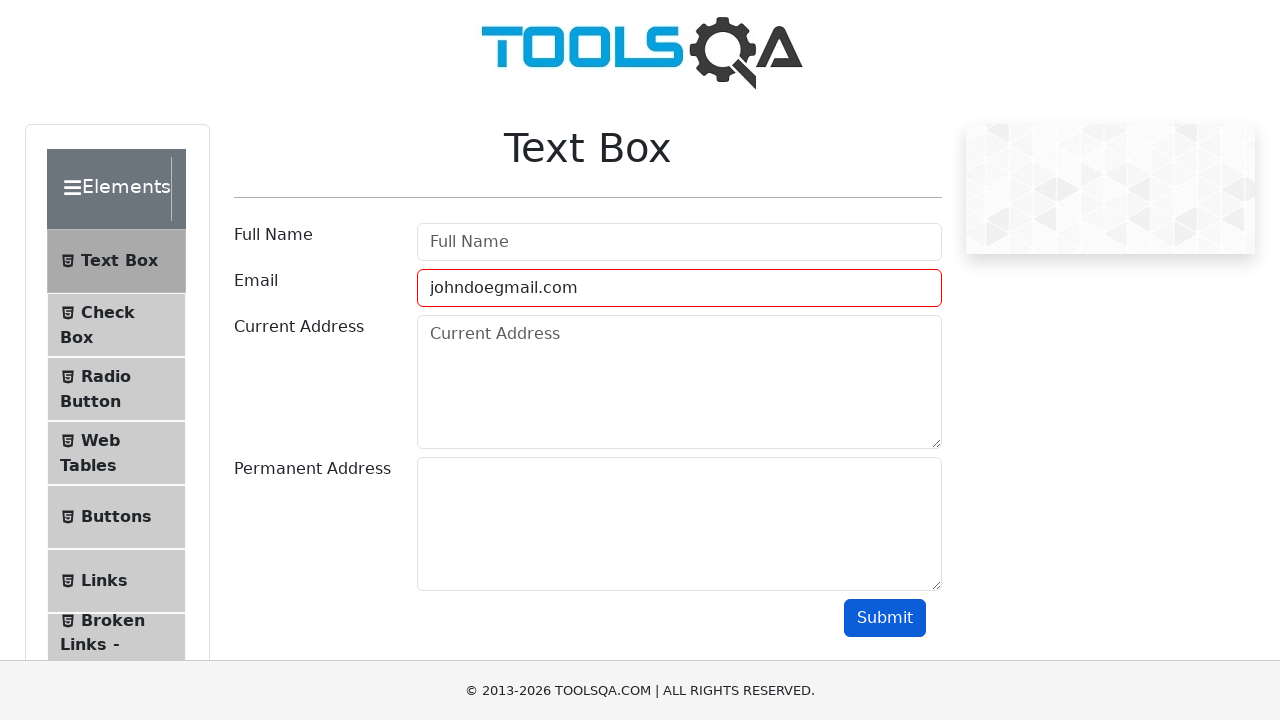

Cleared email field for next test iteration on #userEmail
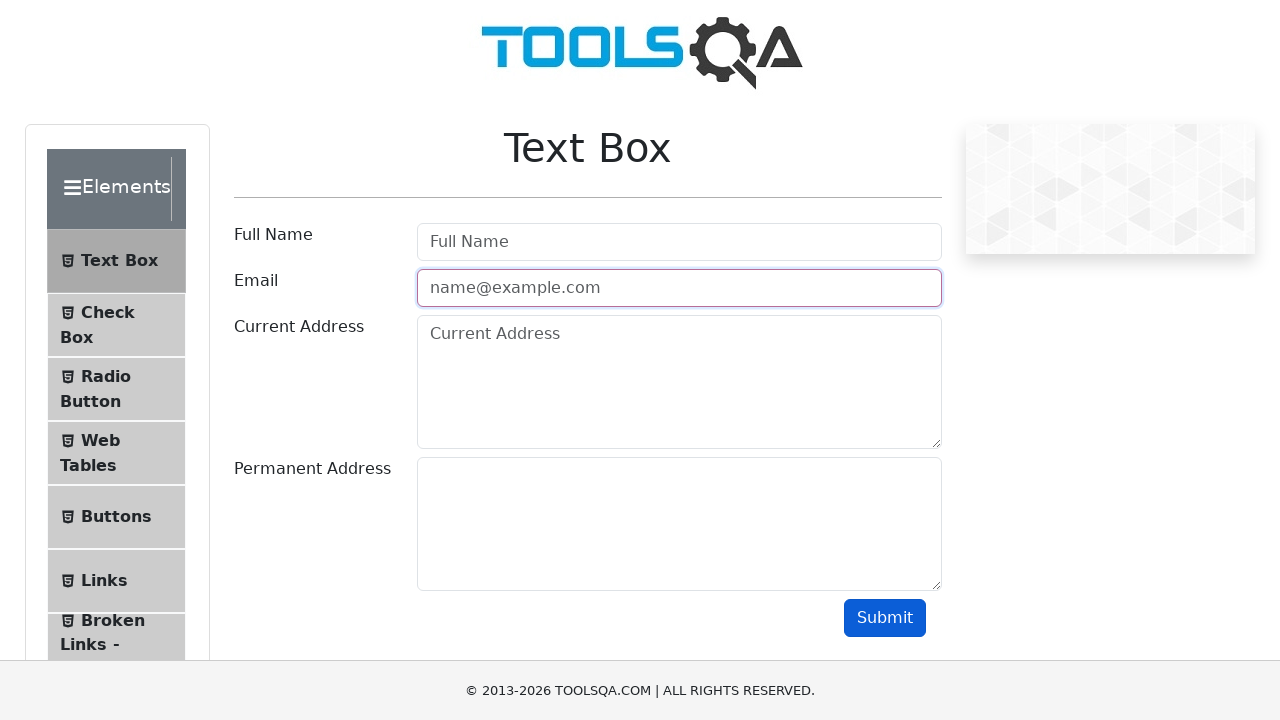

Filled email field with invalid email: 'john.doe@com' on #userEmail
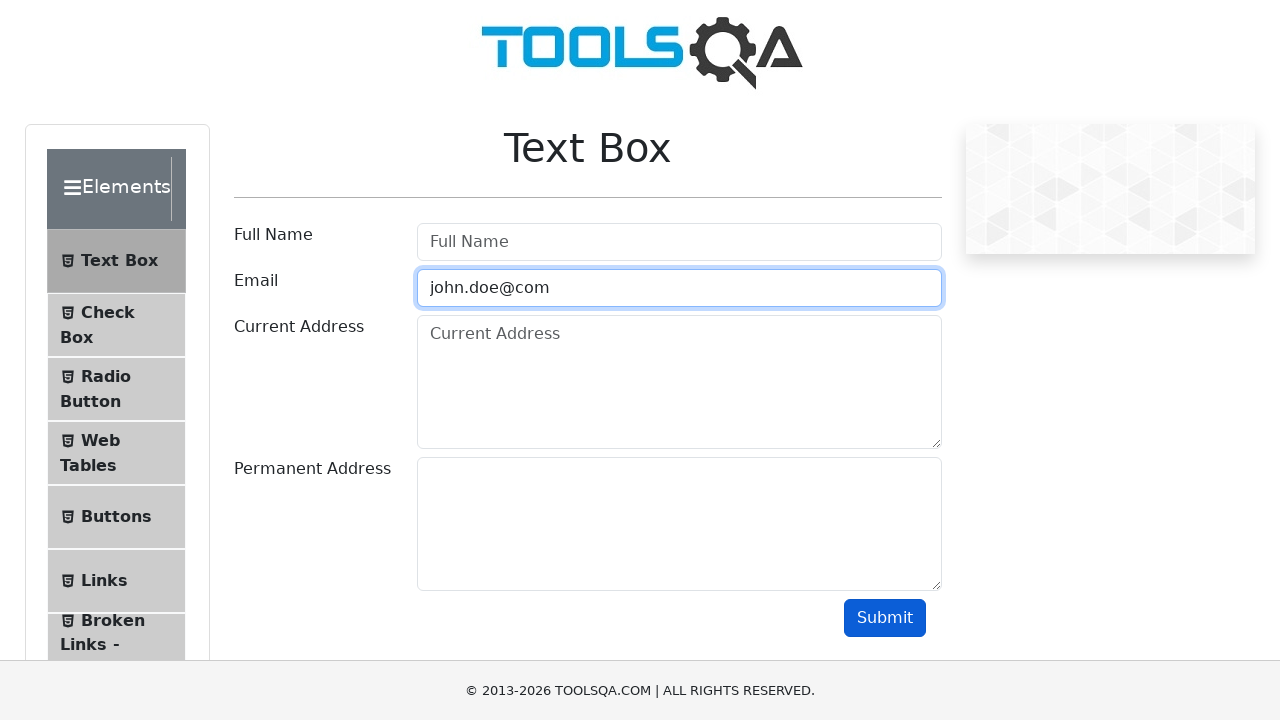

Clicked submit button to validate form at (885, 618) on #submit
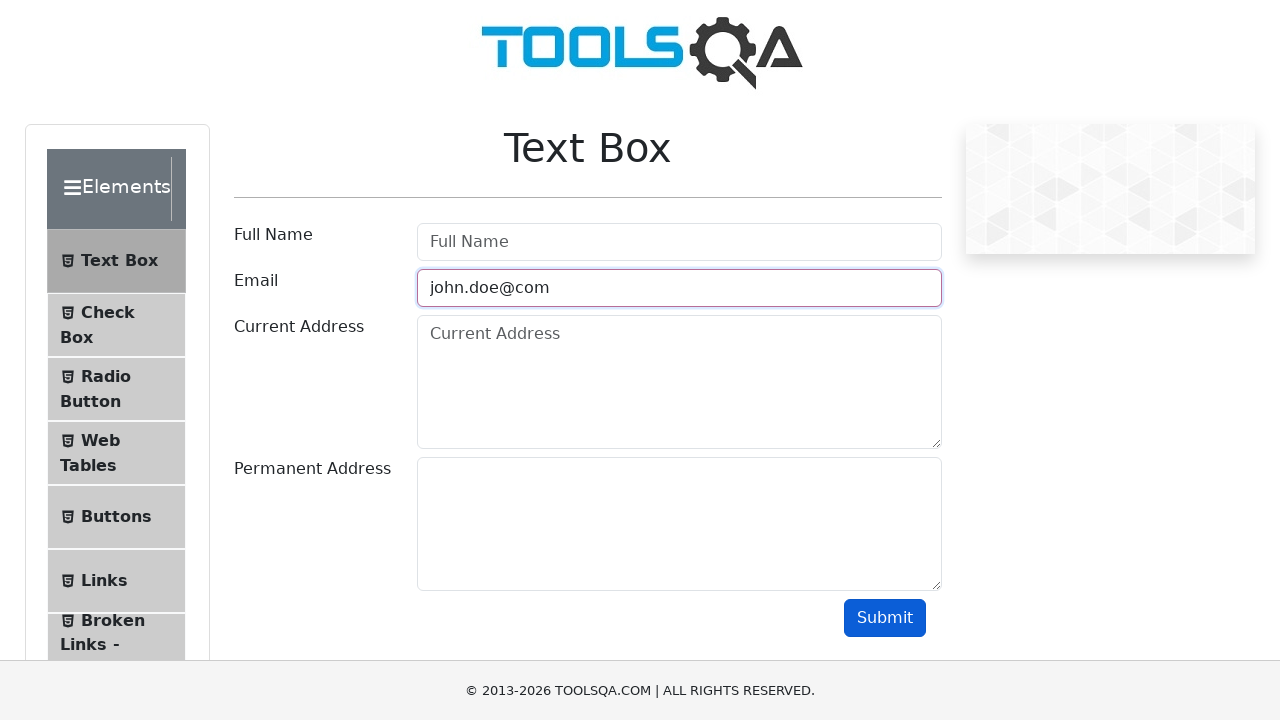

Waited for validation to complete
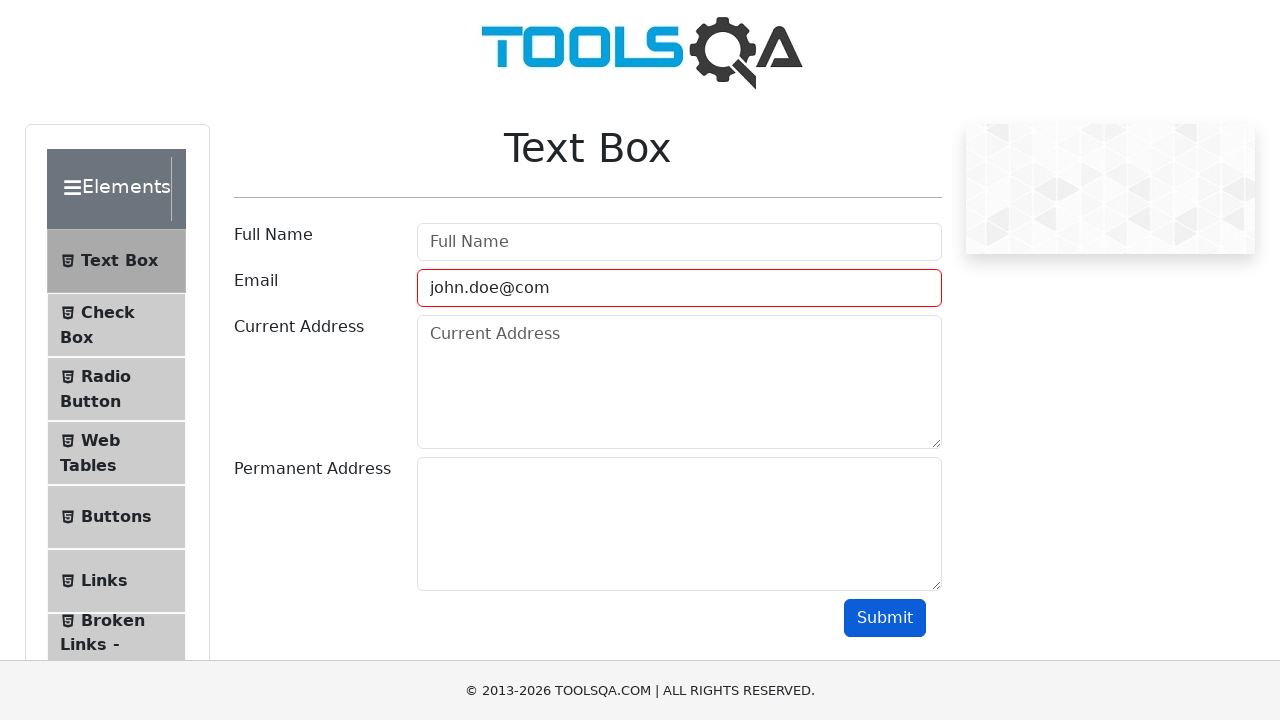

Retrieved computed border style for email field: '1px solid rgb(255, 0, 0)'
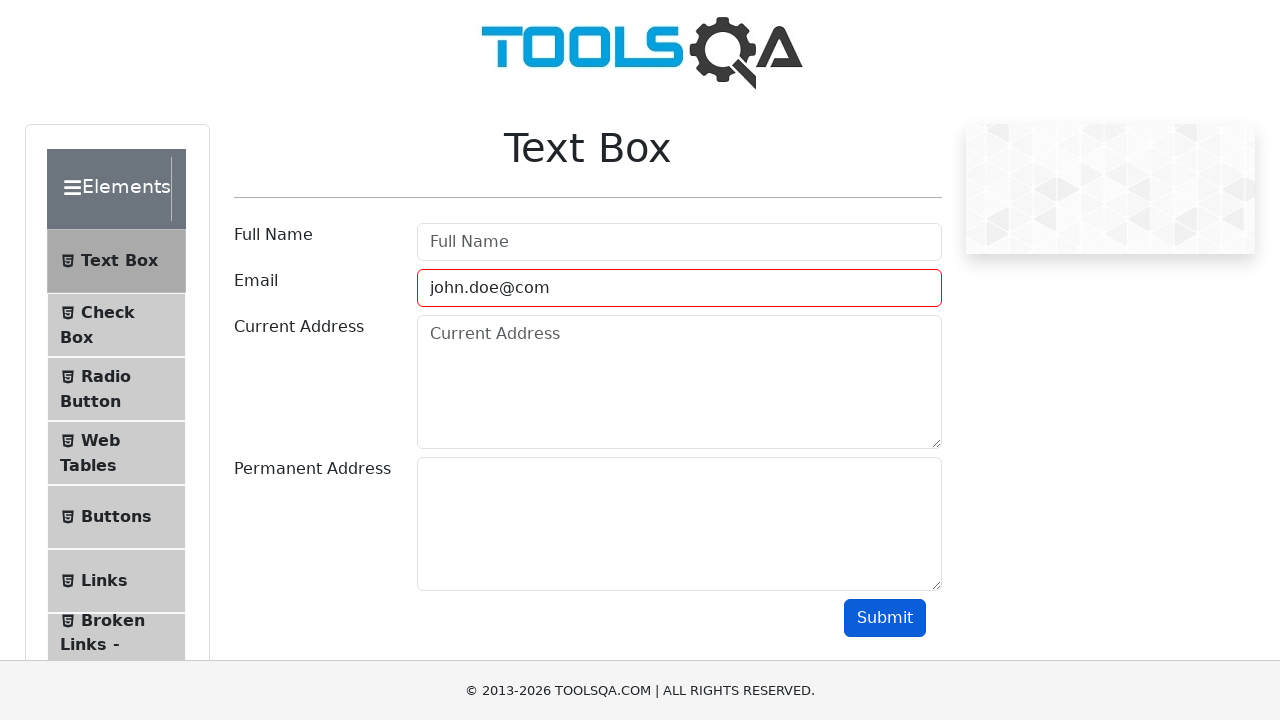

Verified red border error is present for invalid email: 'john.doe@com'
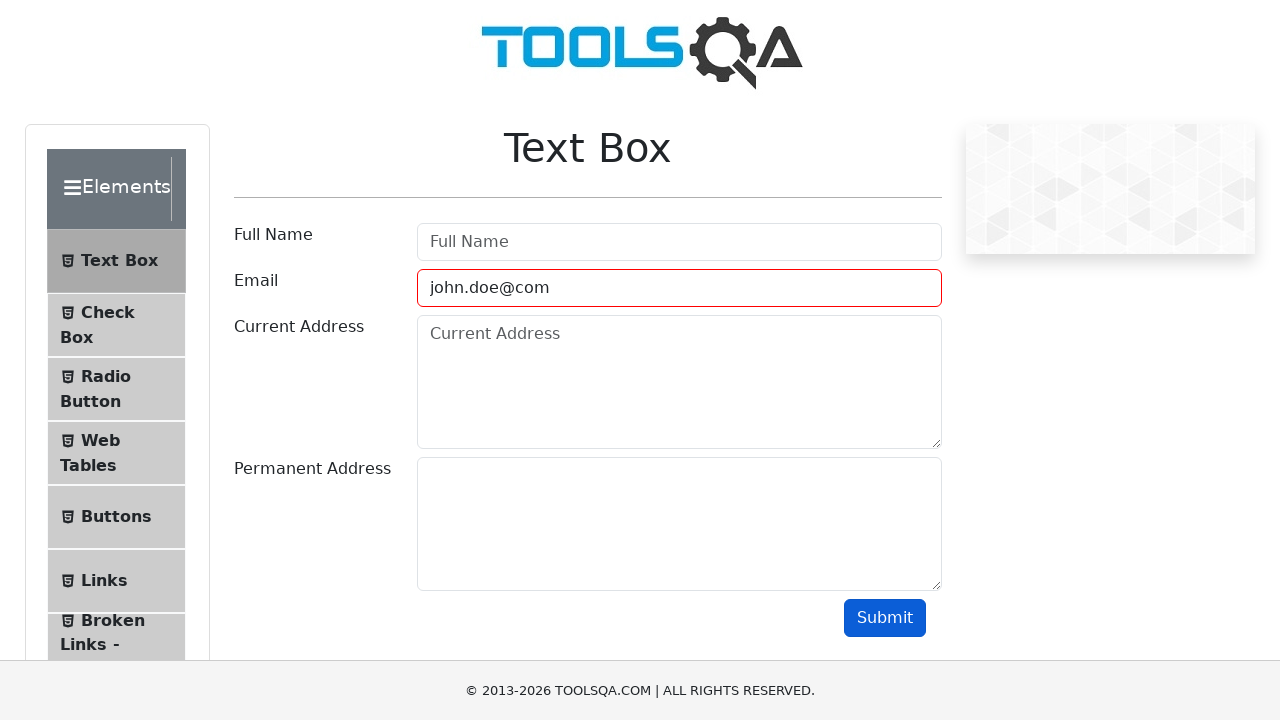

Cleared email field for next test iteration on #userEmail
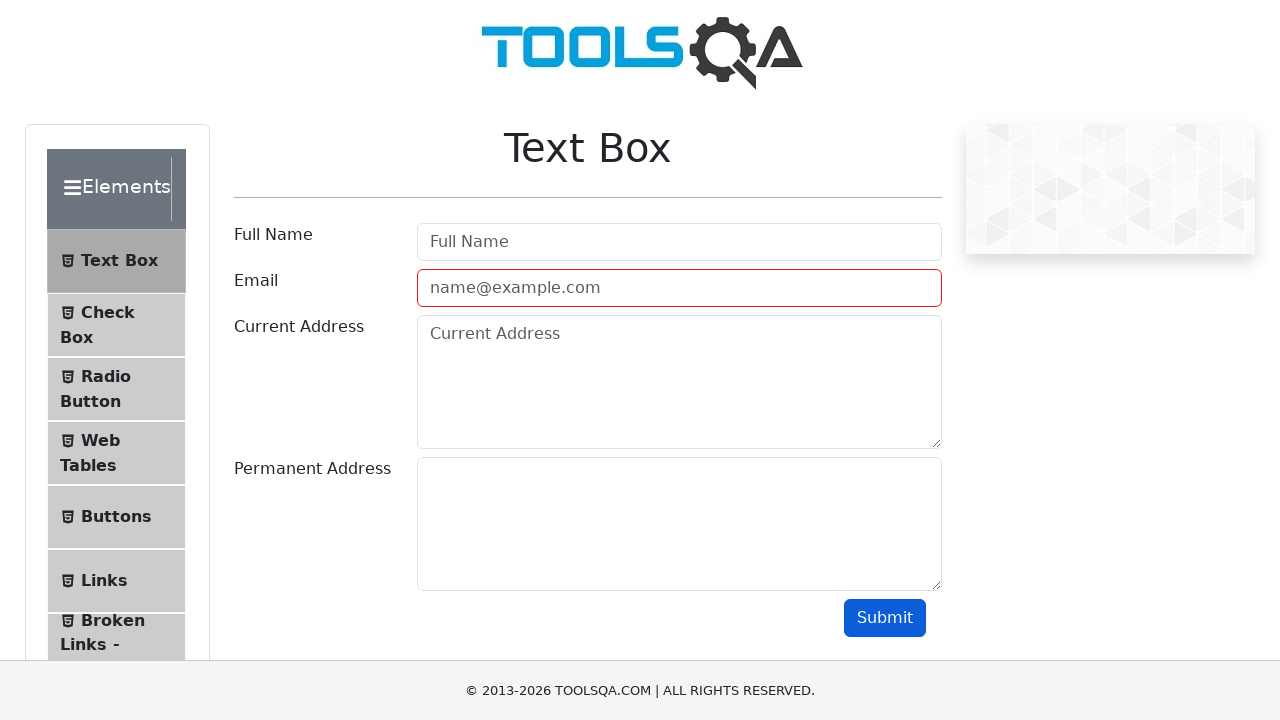

Filled email field with invalid email: 'john.doe@example.' on #userEmail
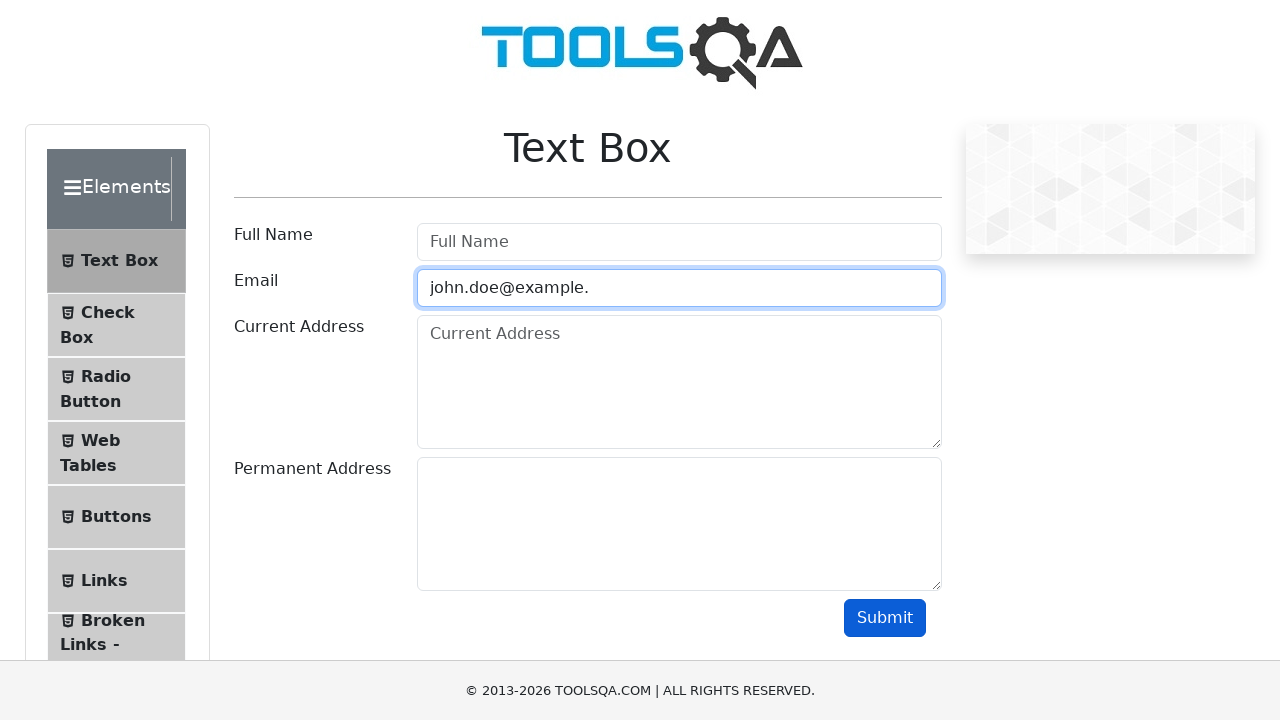

Clicked submit button to validate form at (885, 618) on #submit
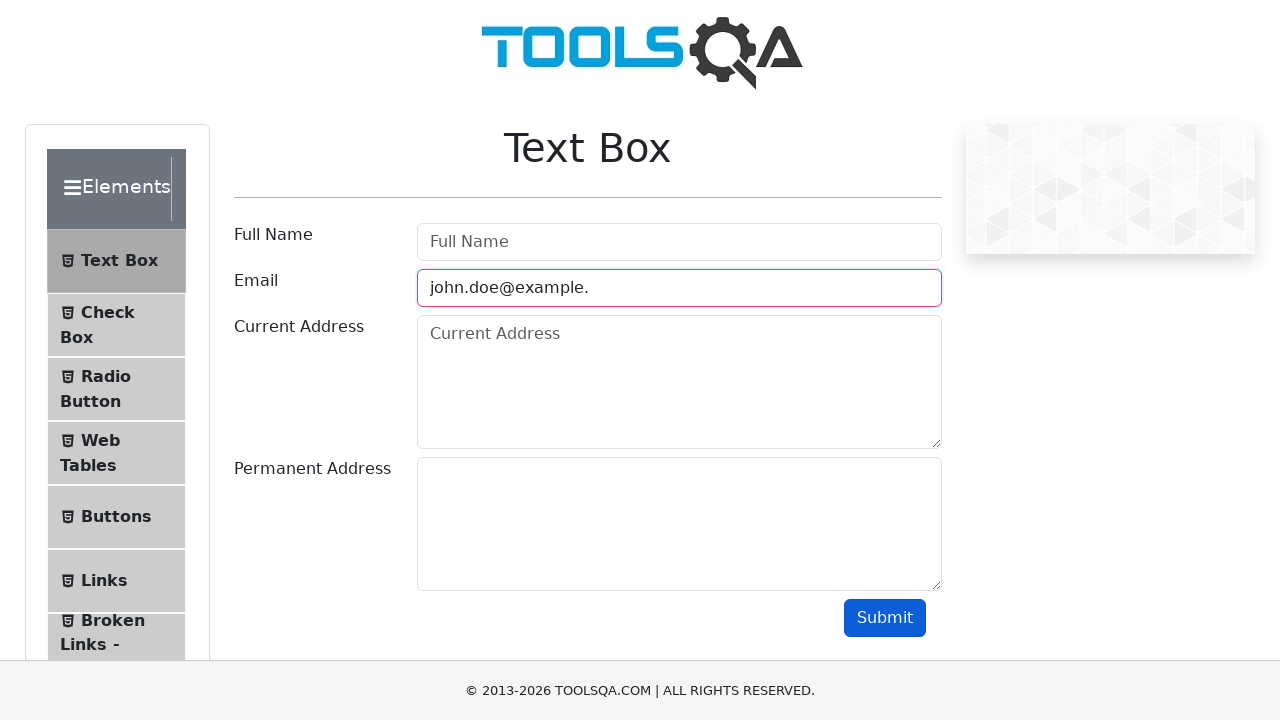

Waited for validation to complete
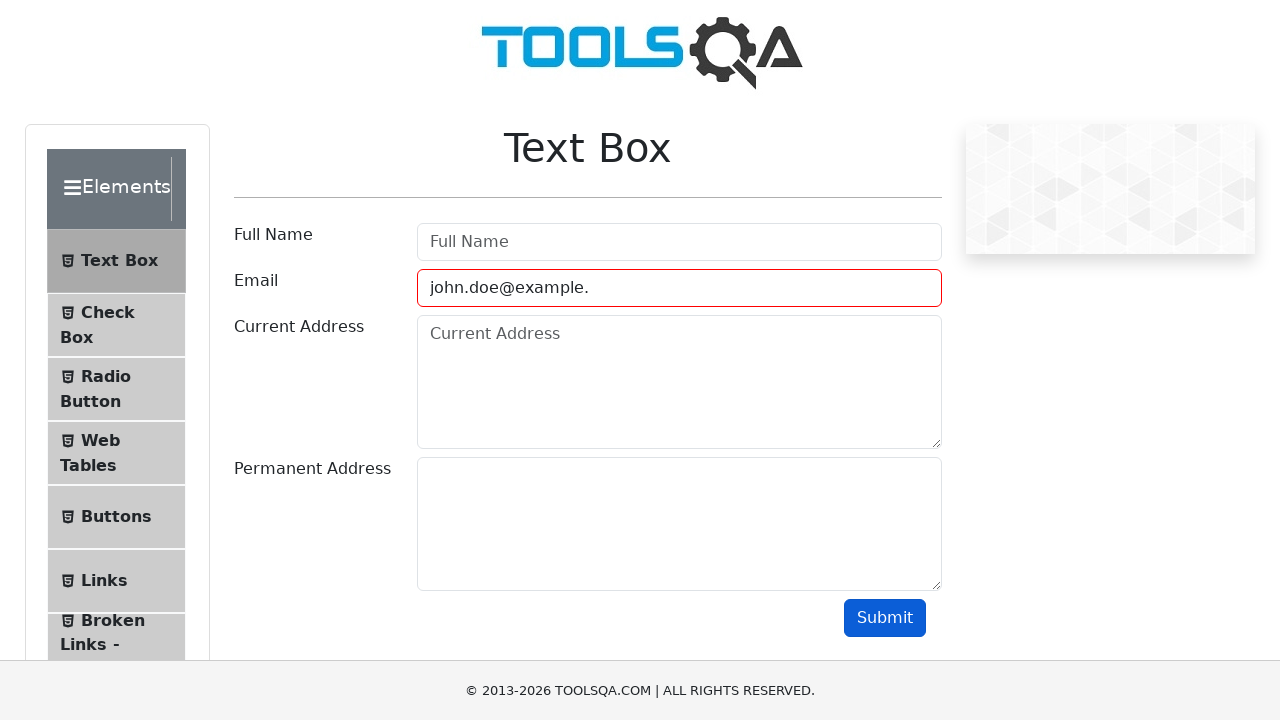

Retrieved computed border style for email field: '1px solid rgb(255, 0, 0)'
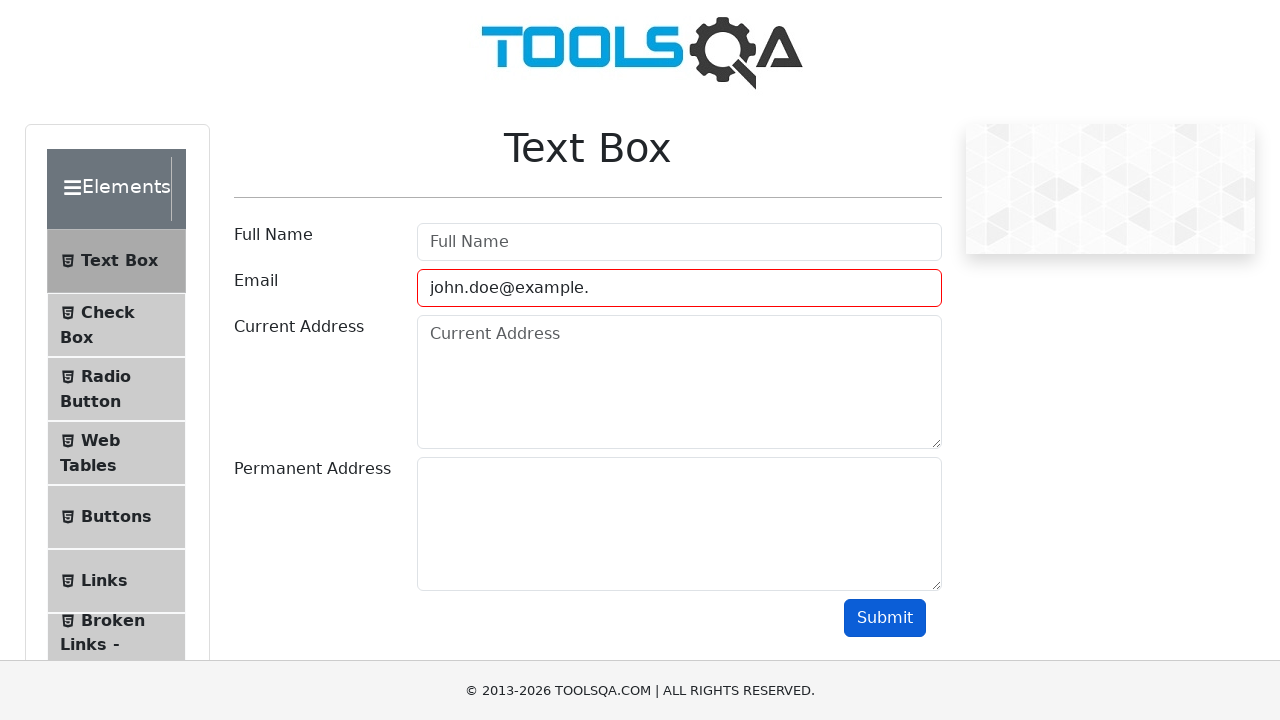

Verified red border error is present for invalid email: 'john.doe@example.'
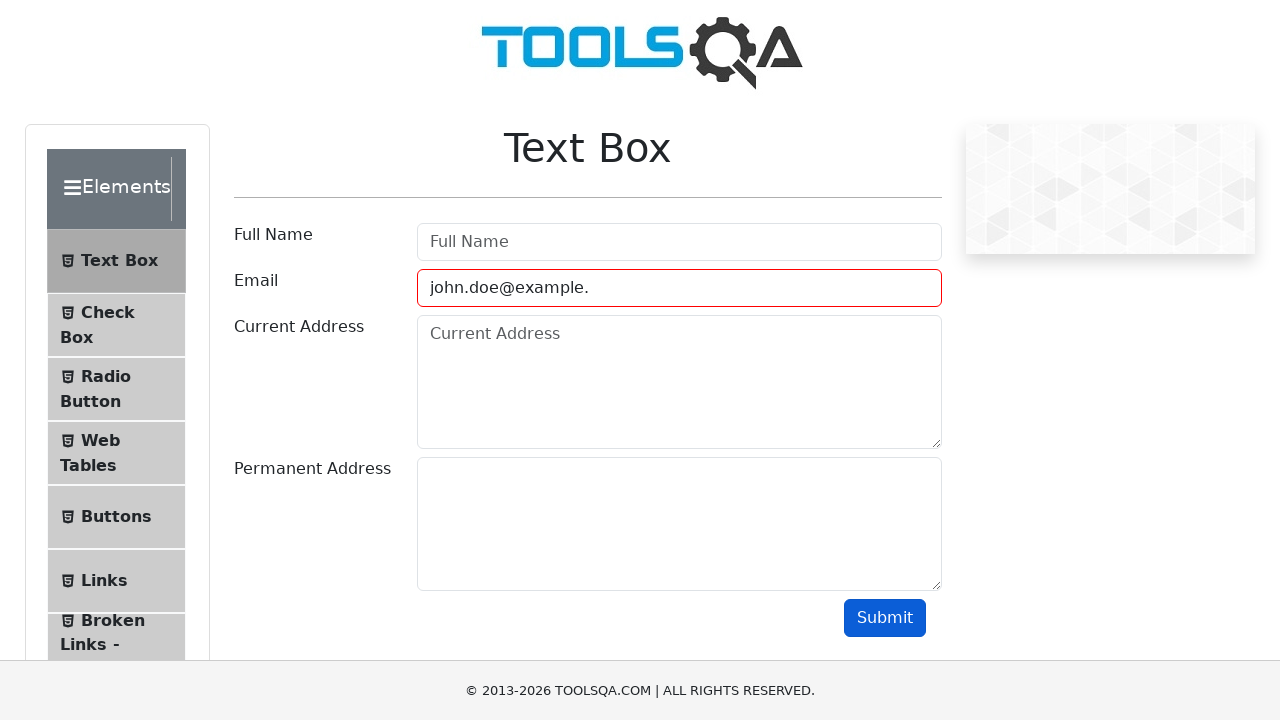

Cleared email field for next test iteration on #userEmail
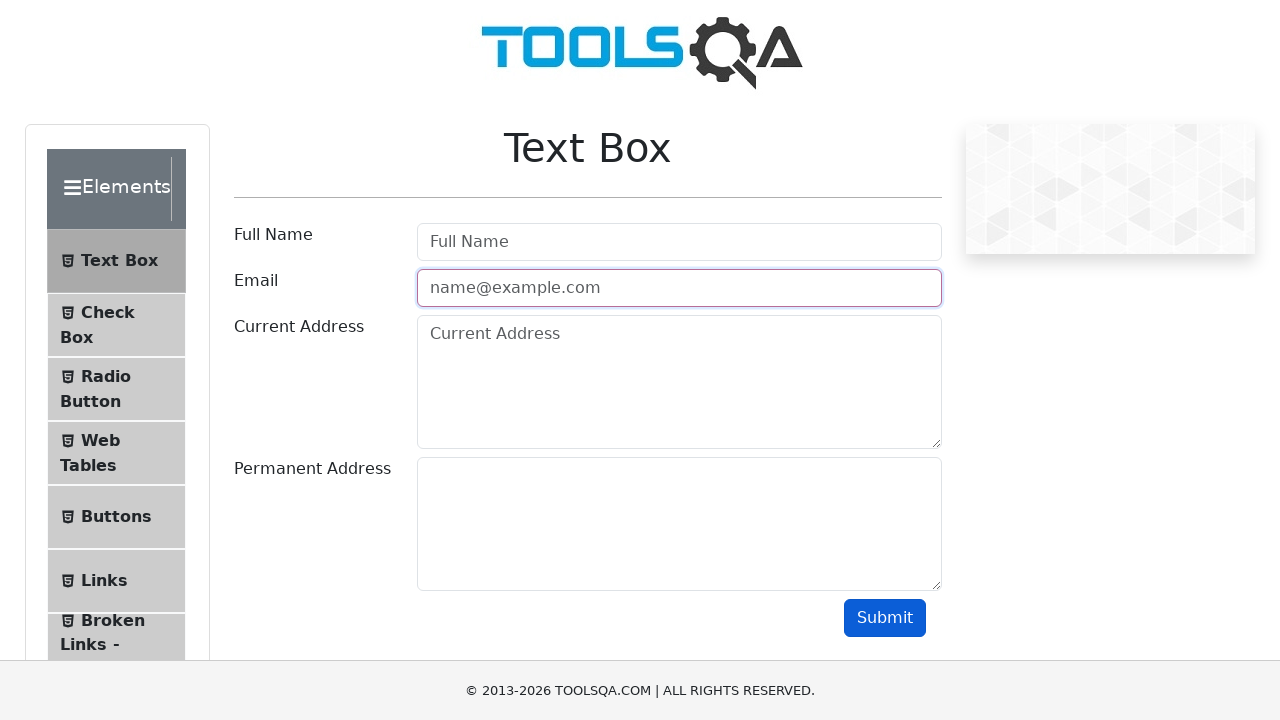

Filled email field with invalid email: 'john@doe@example.com' on #userEmail
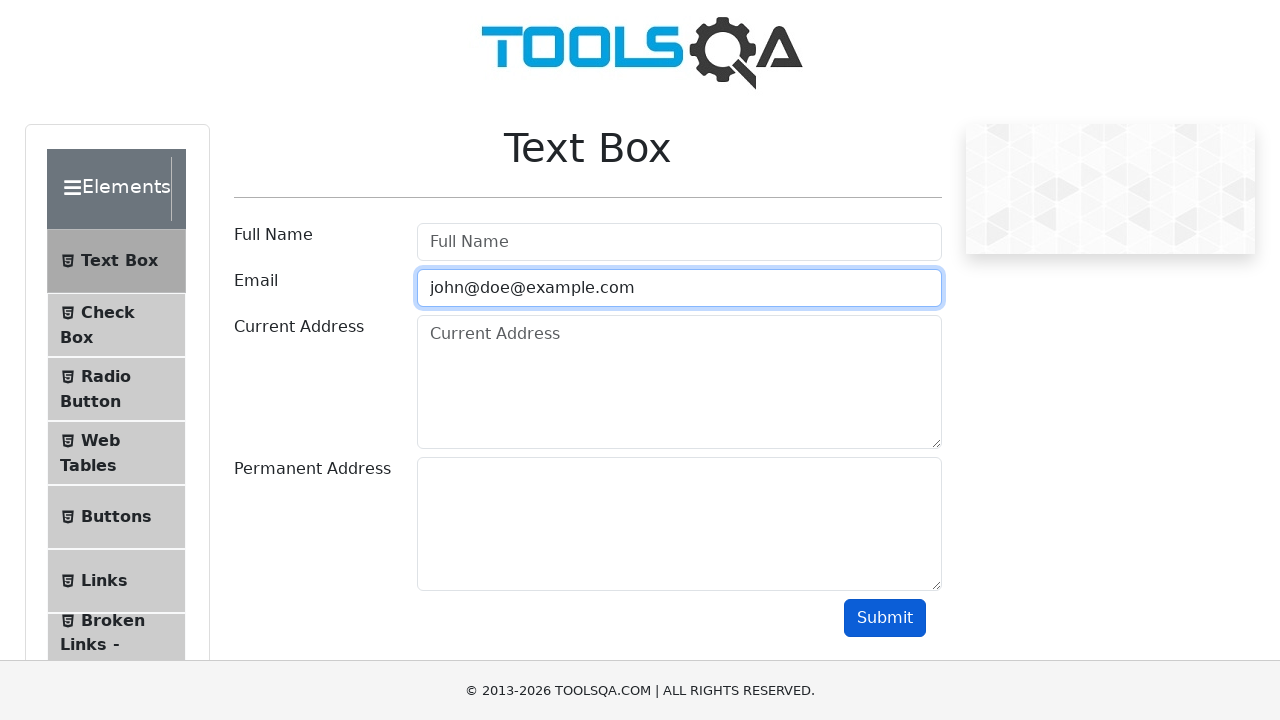

Clicked submit button to validate form at (885, 618) on #submit
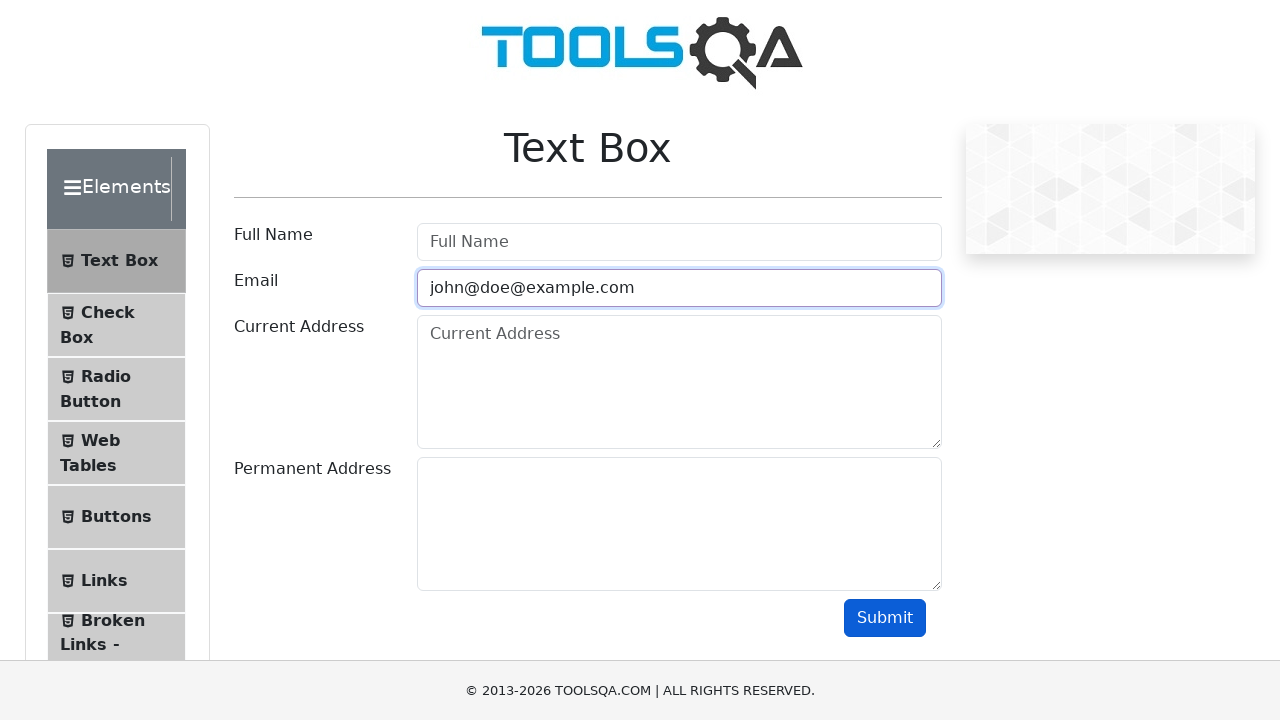

Waited for validation to complete
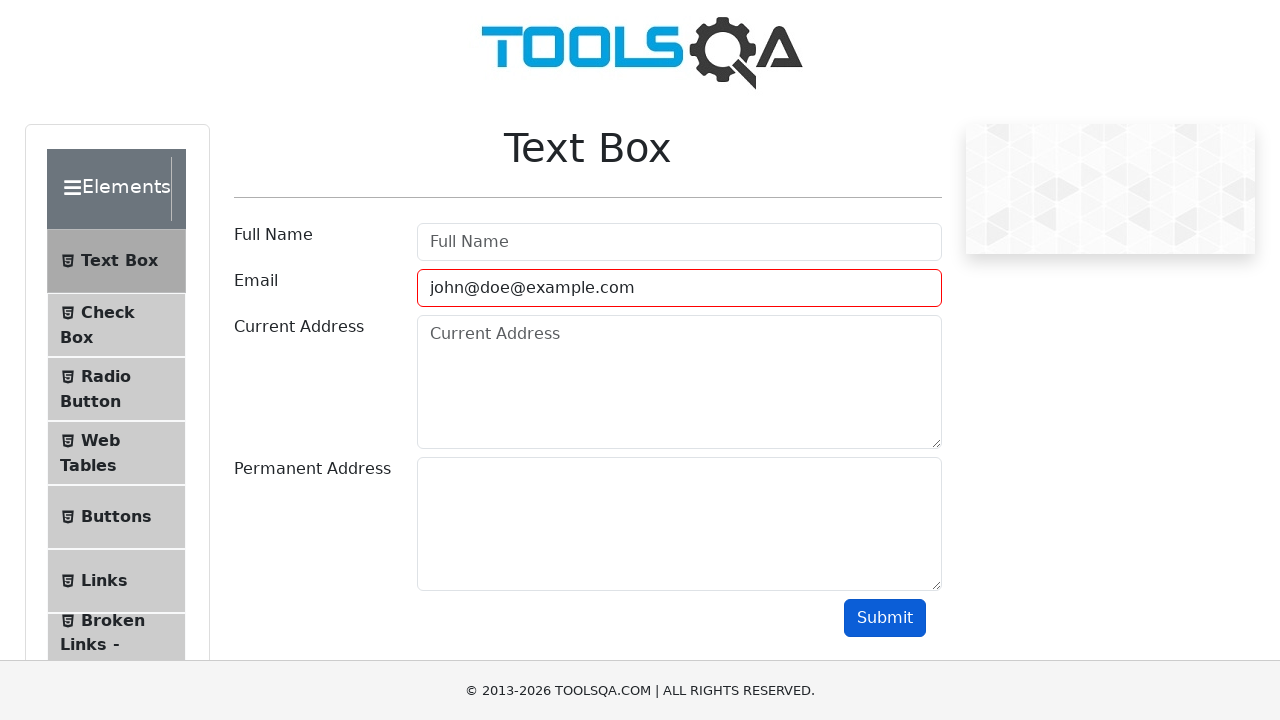

Retrieved computed border style for email field: '1px solid rgb(255, 0, 0)'
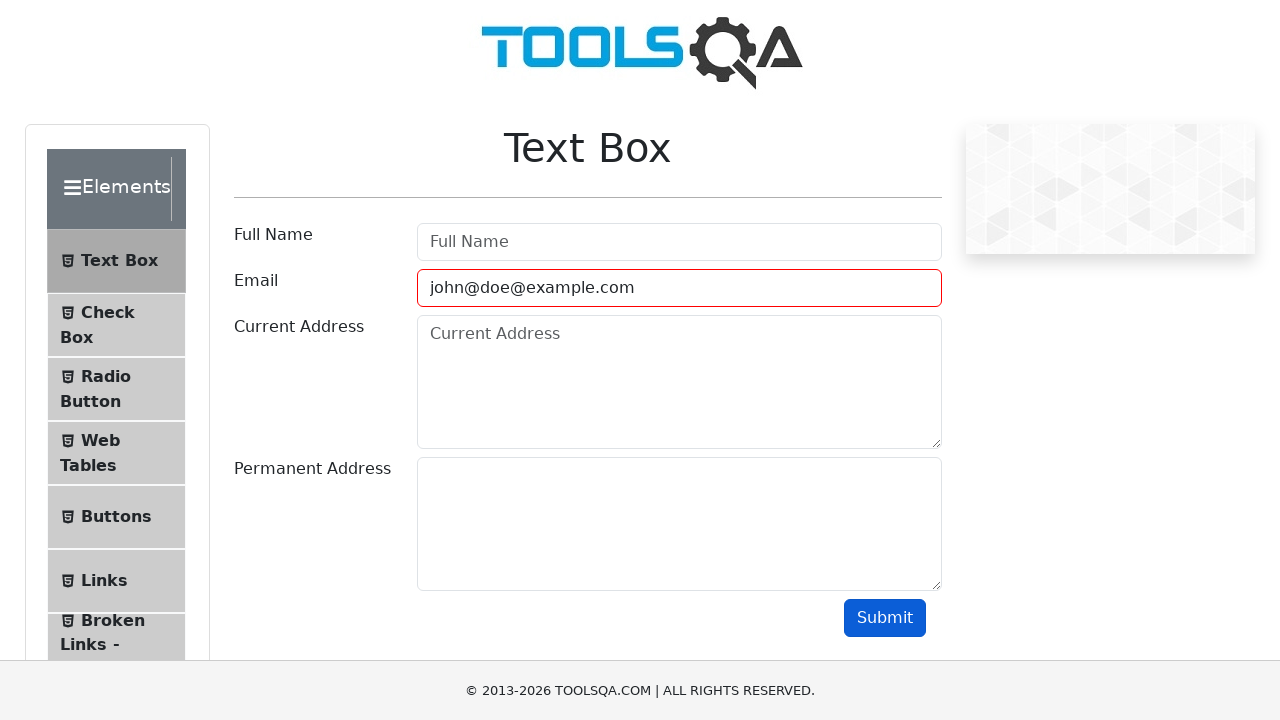

Verified red border error is present for invalid email: 'john@doe@example.com'
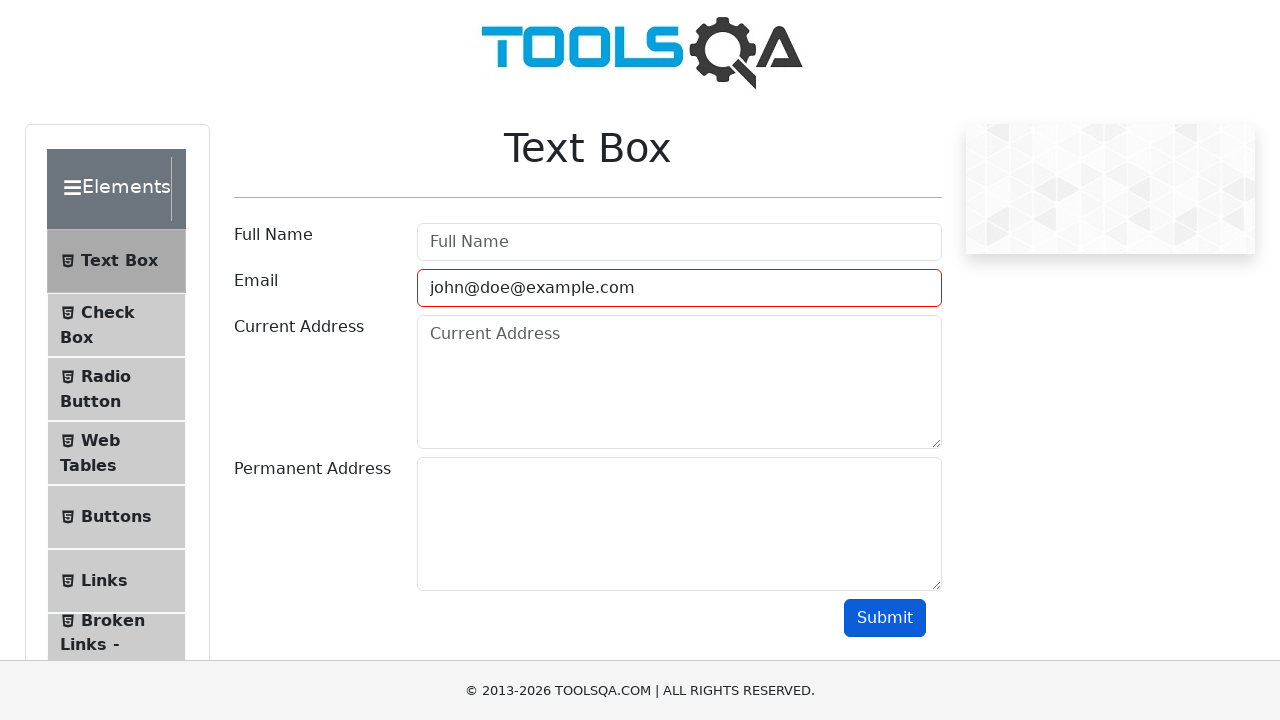

Cleared email field for next test iteration on #userEmail
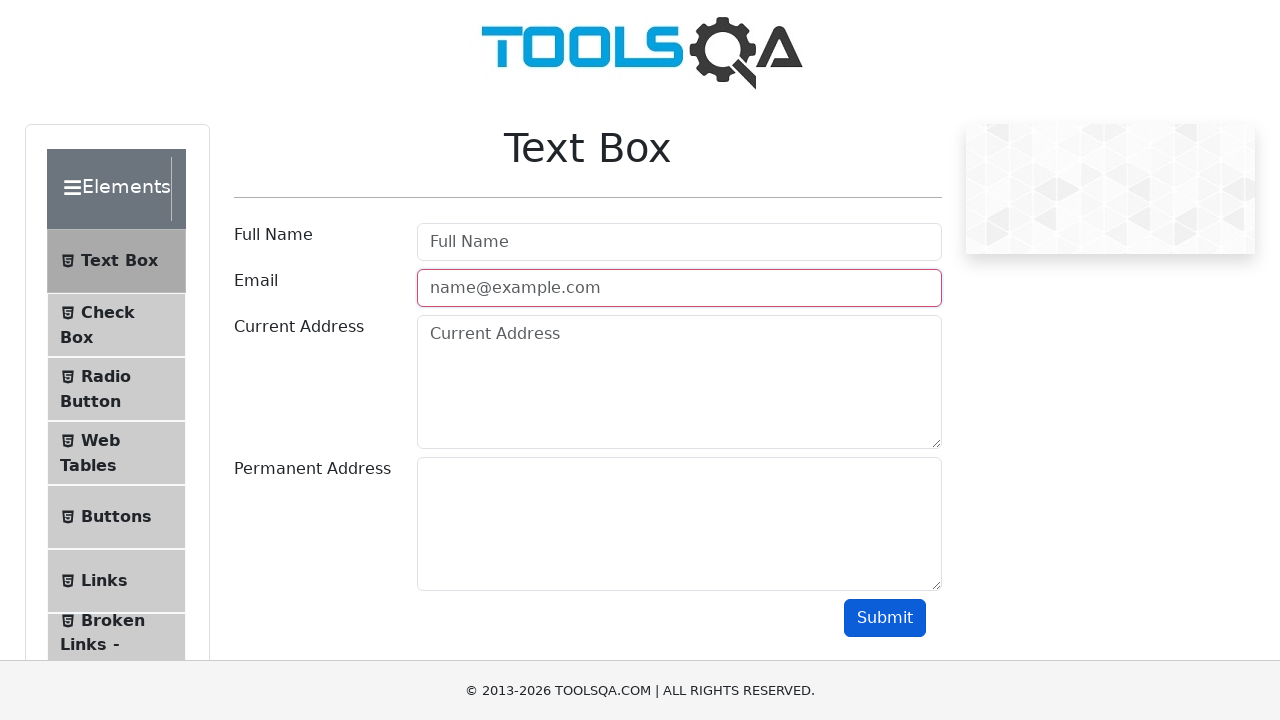

Filled email field with invalid email: 'john.doe@example.c' on #userEmail
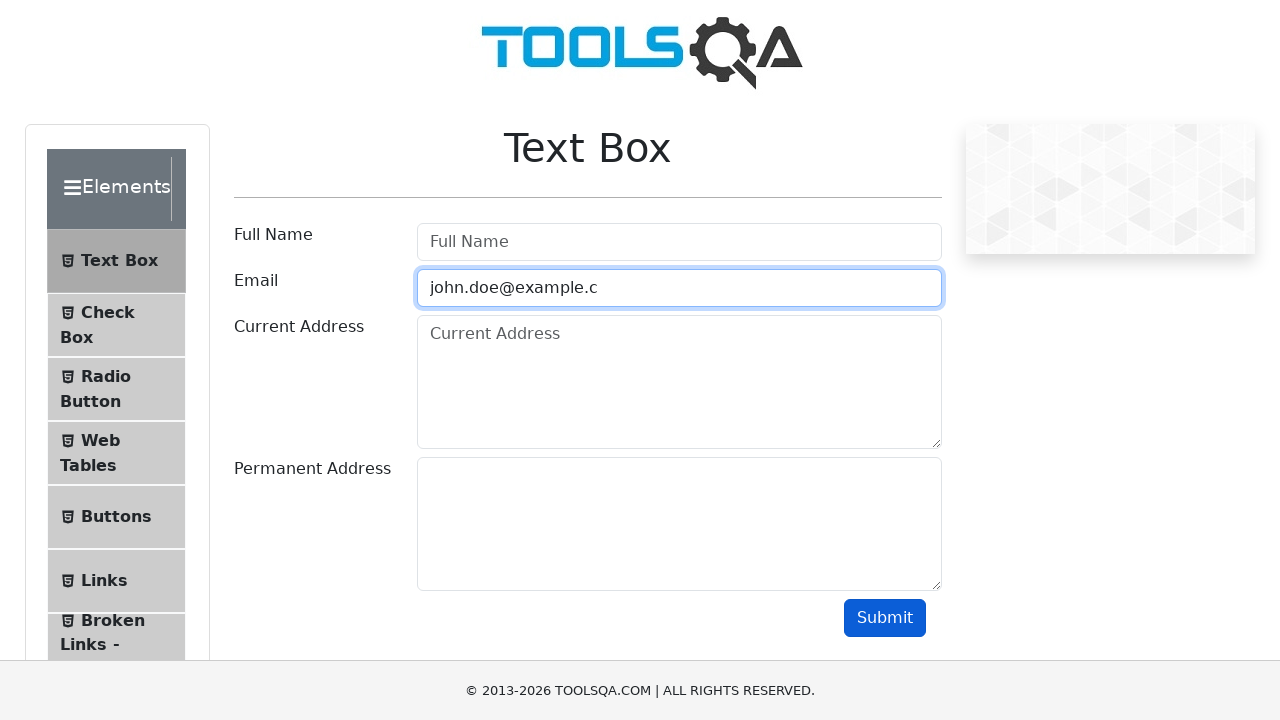

Clicked submit button to validate form at (885, 618) on #submit
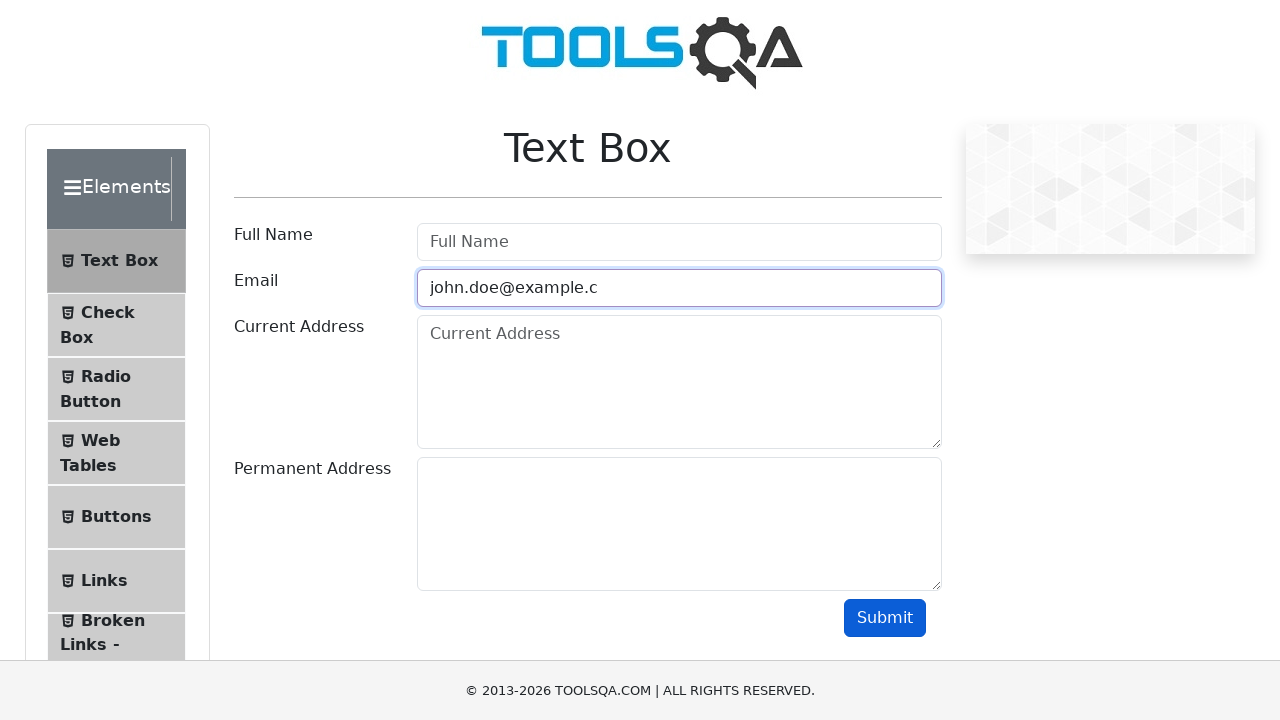

Waited for validation to complete
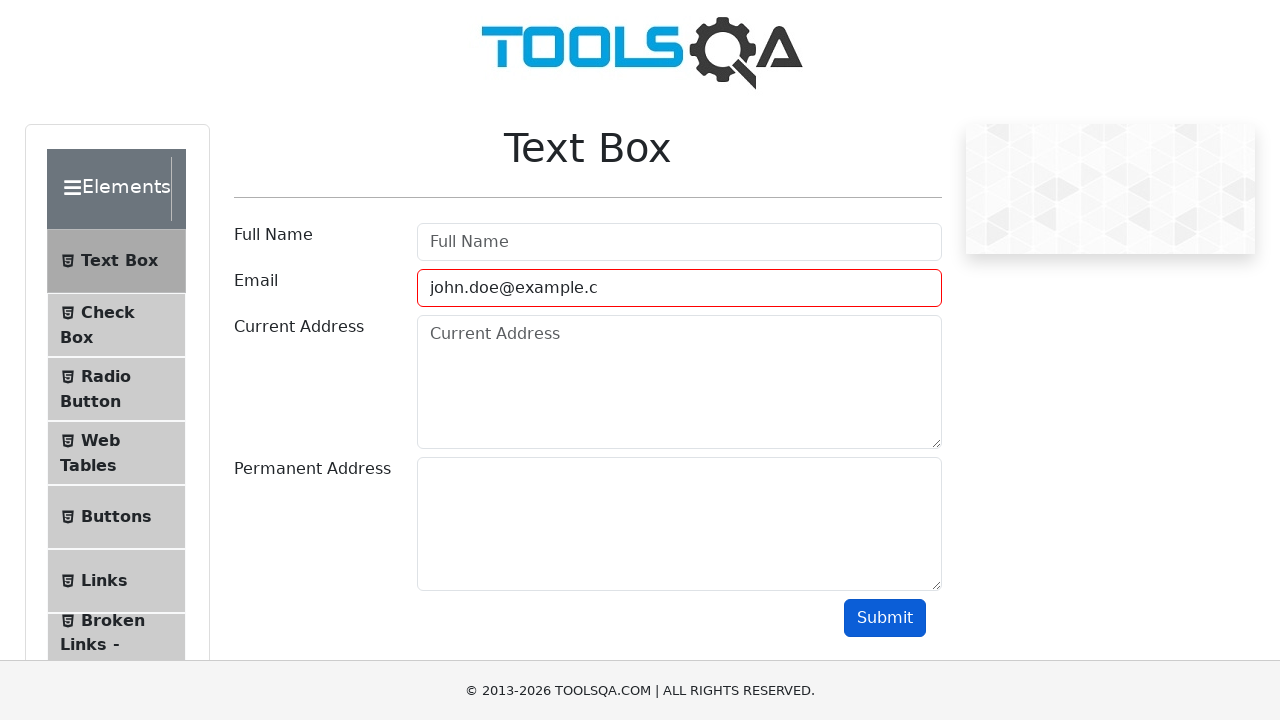

Retrieved computed border style for email field: '1px solid rgb(255, 0, 0)'
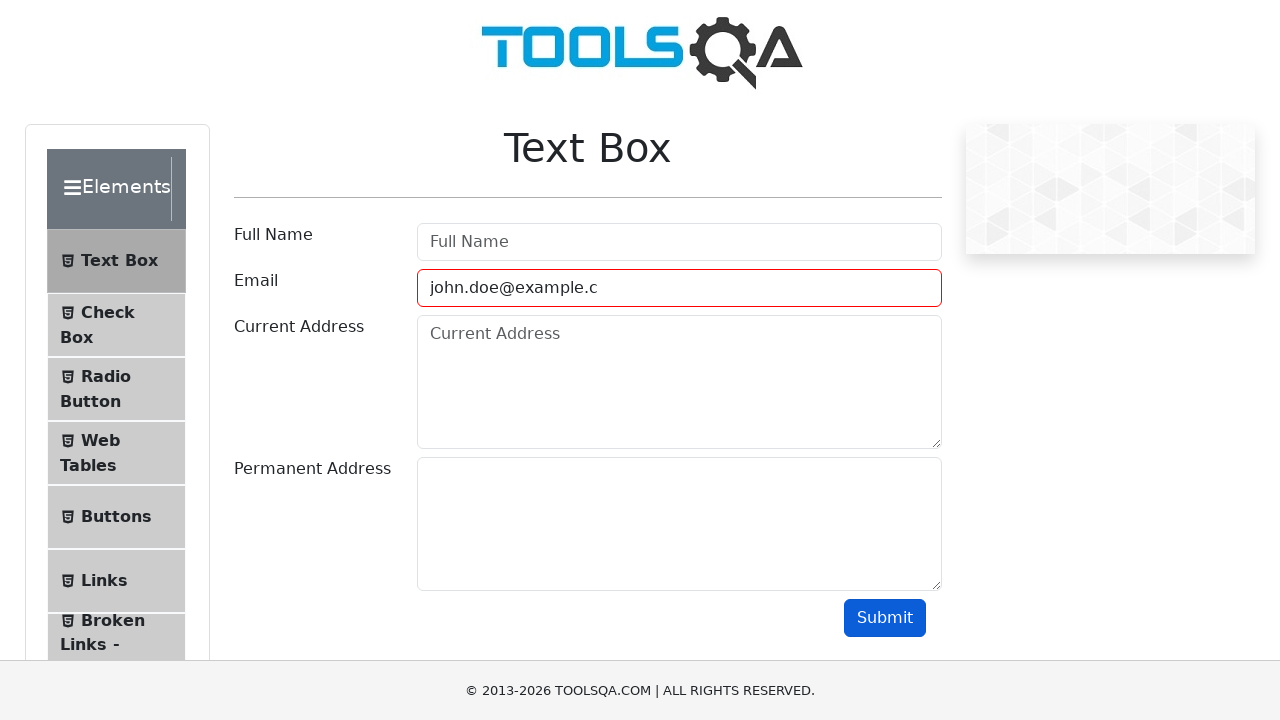

Verified red border error is present for invalid email: 'john.doe@example.c'
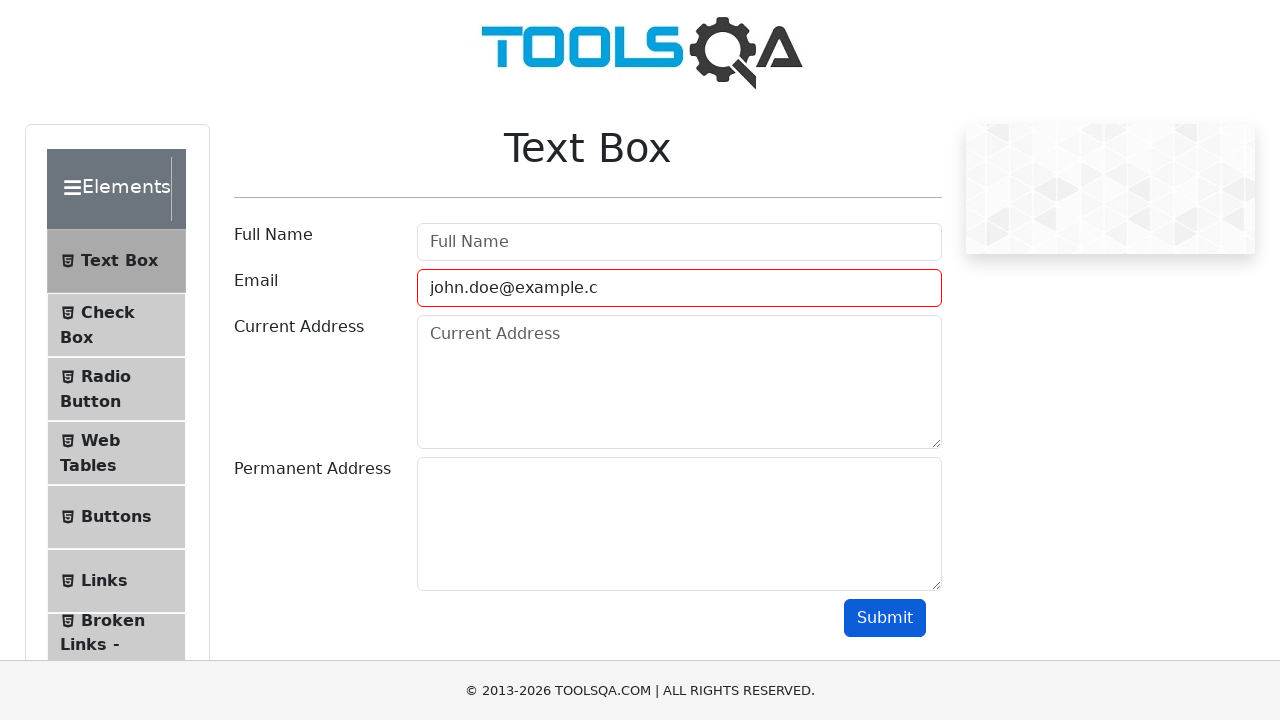

Cleared email field for next test iteration on #userEmail
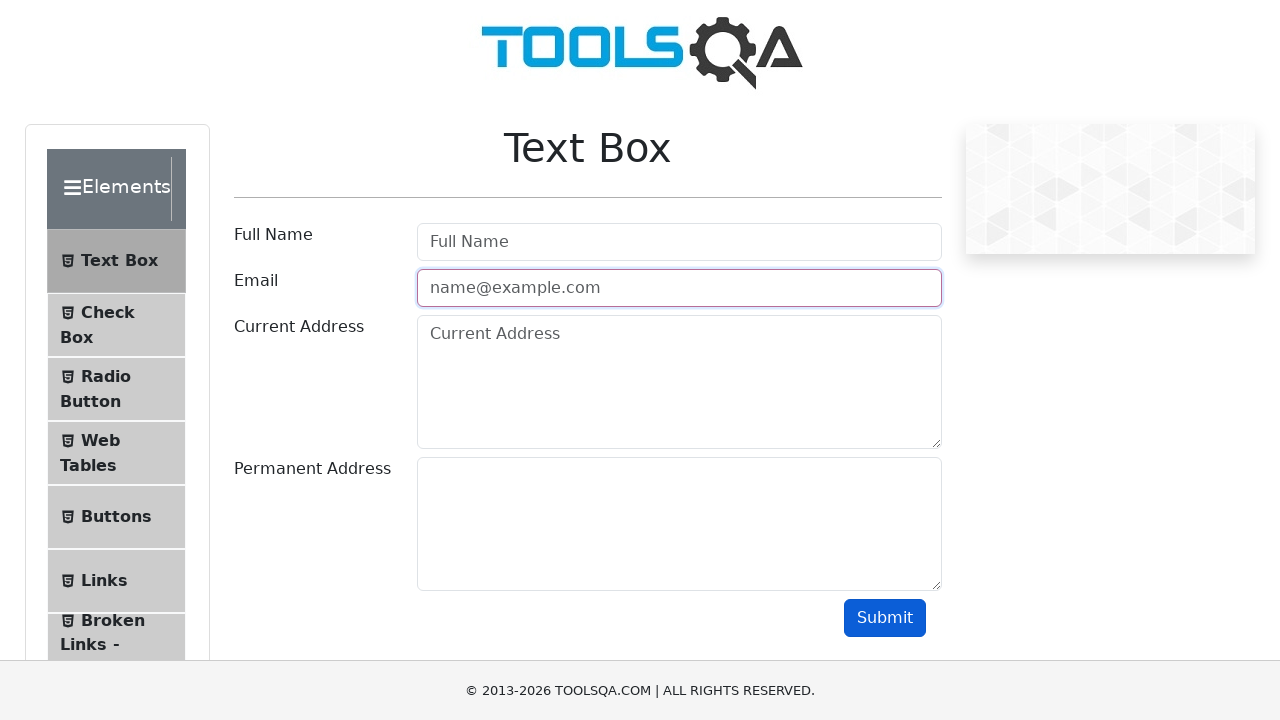

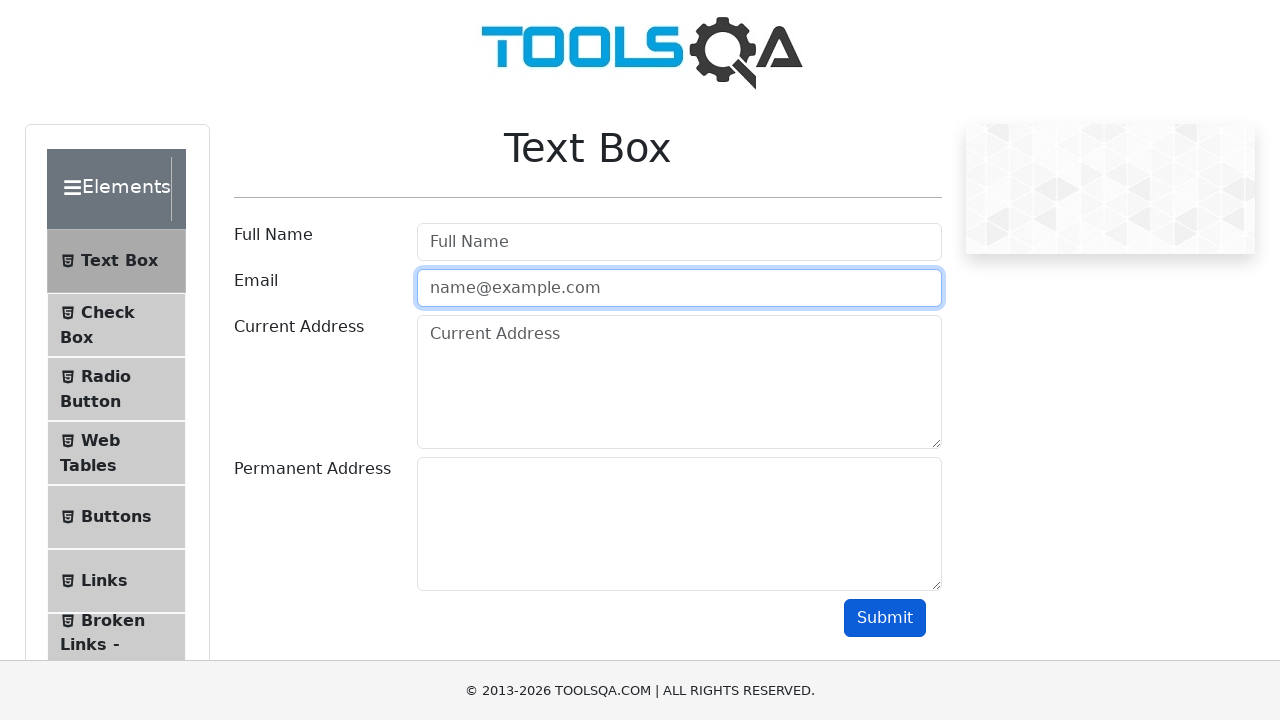